Tests using keyboard Enter key after filling a search field

Starting URL: http://omayo.blogspot.com

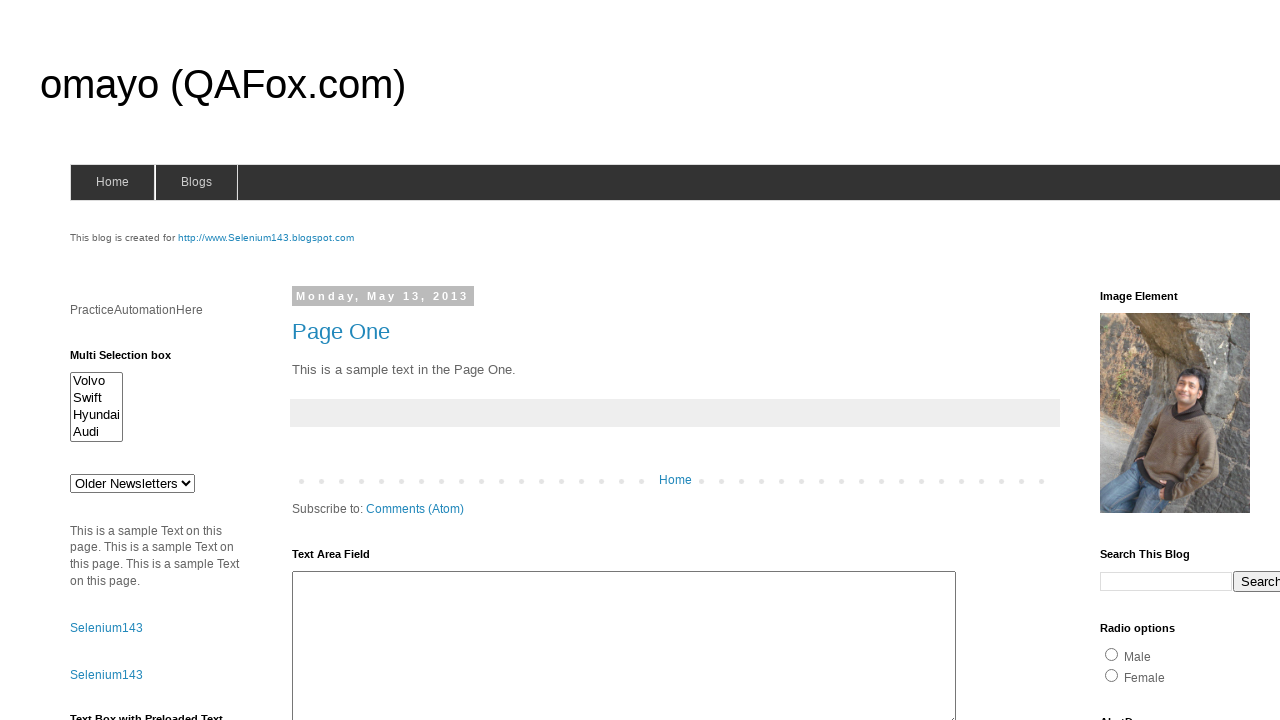

Filled search field with 'Random' on td.gsc-input > input
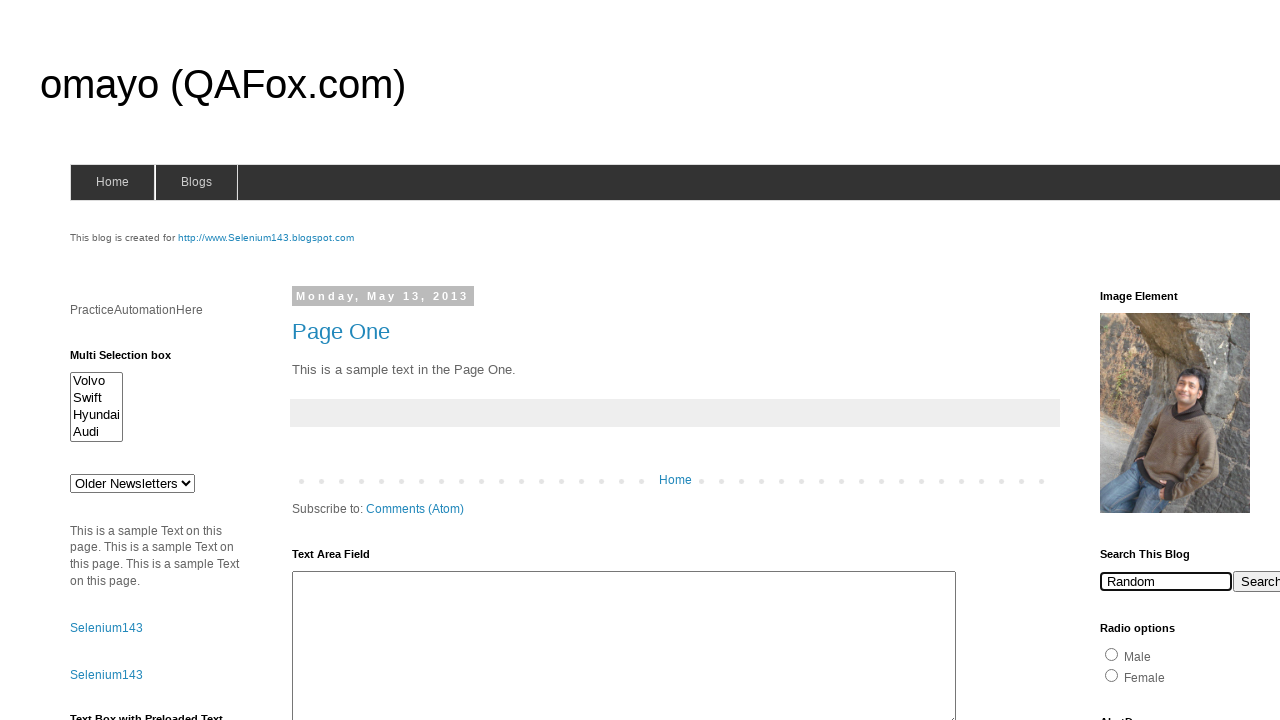

Pressed Enter key to submit search on td.gsc-input > input
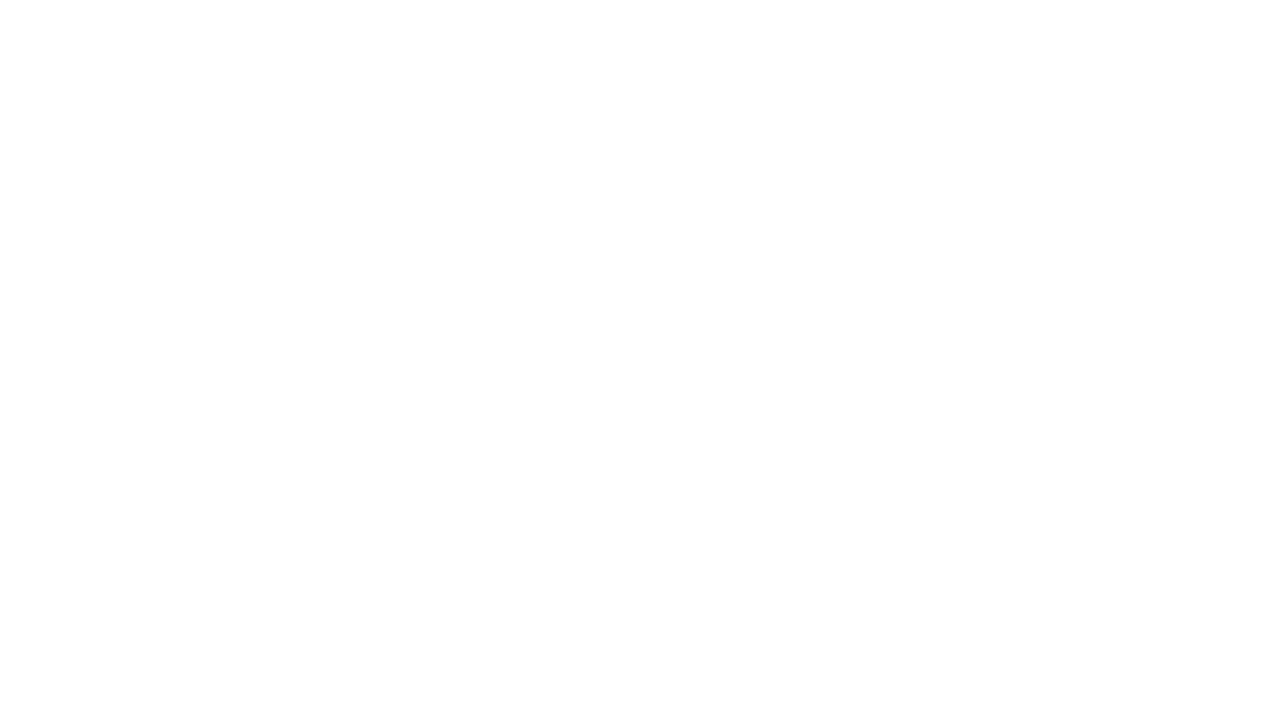

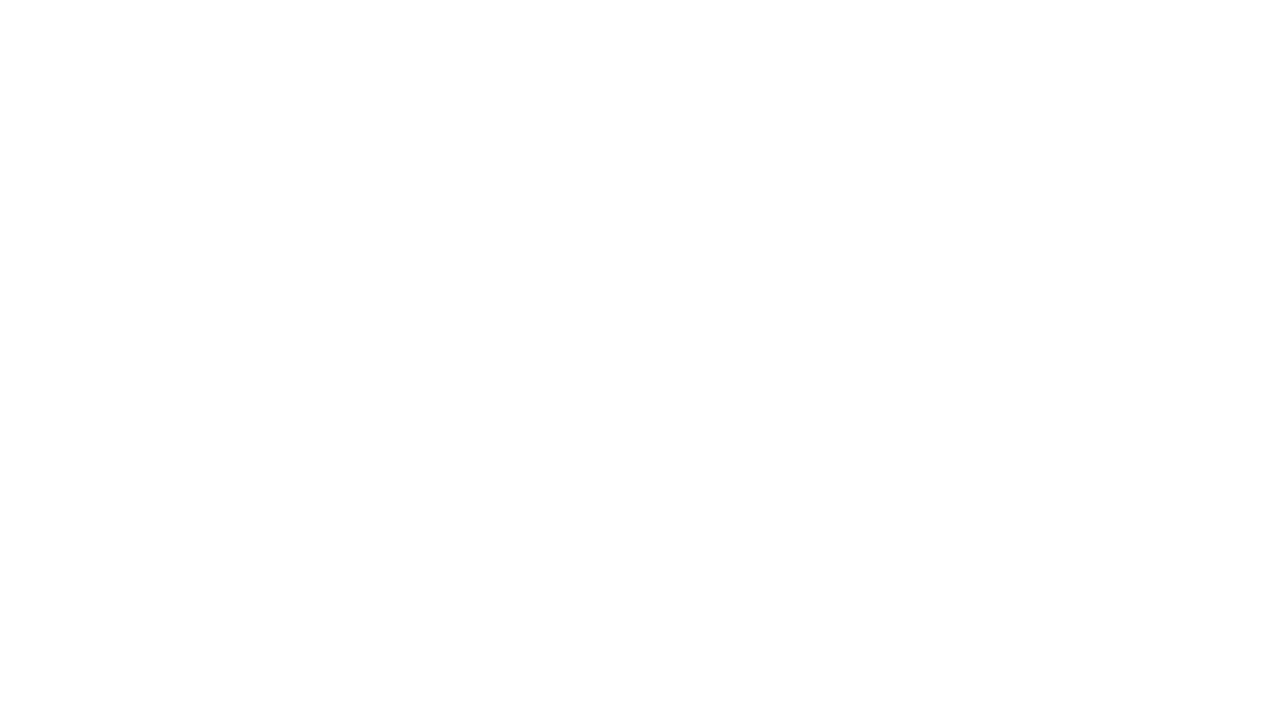